Tests checkbox functionality by navigating to a checkboxes test page and clicking the first checkbox to toggle its state.

Starting URL: https://the-internet.herokuapp.com/checkboxes

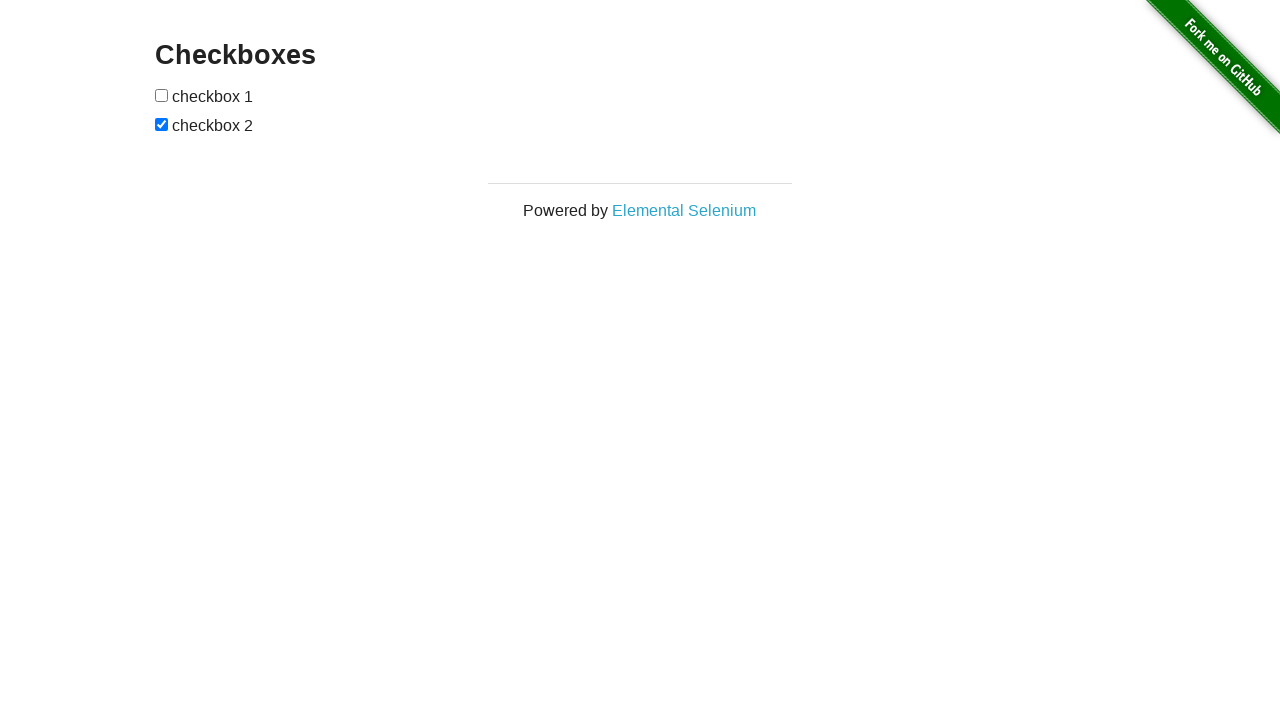

Waited for checkboxes container to be visible
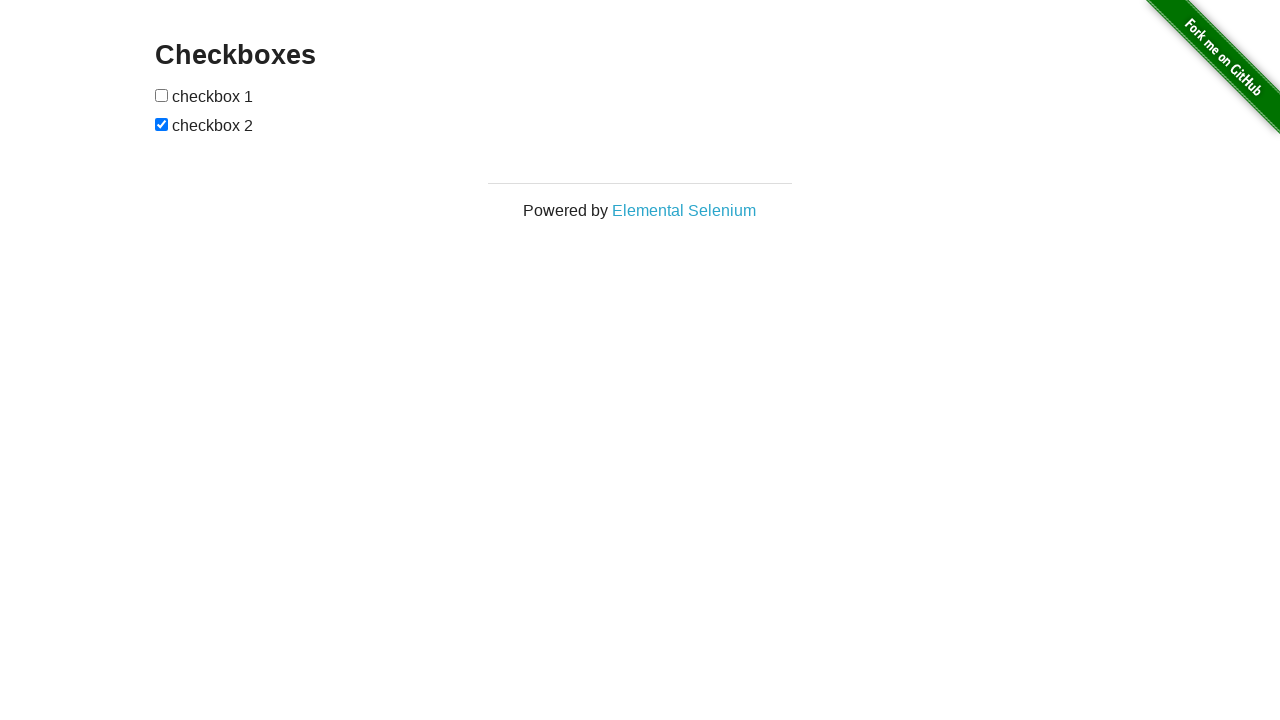

Clicked the first checkbox to toggle its state at (162, 95) on #checkboxes input:first-of-type
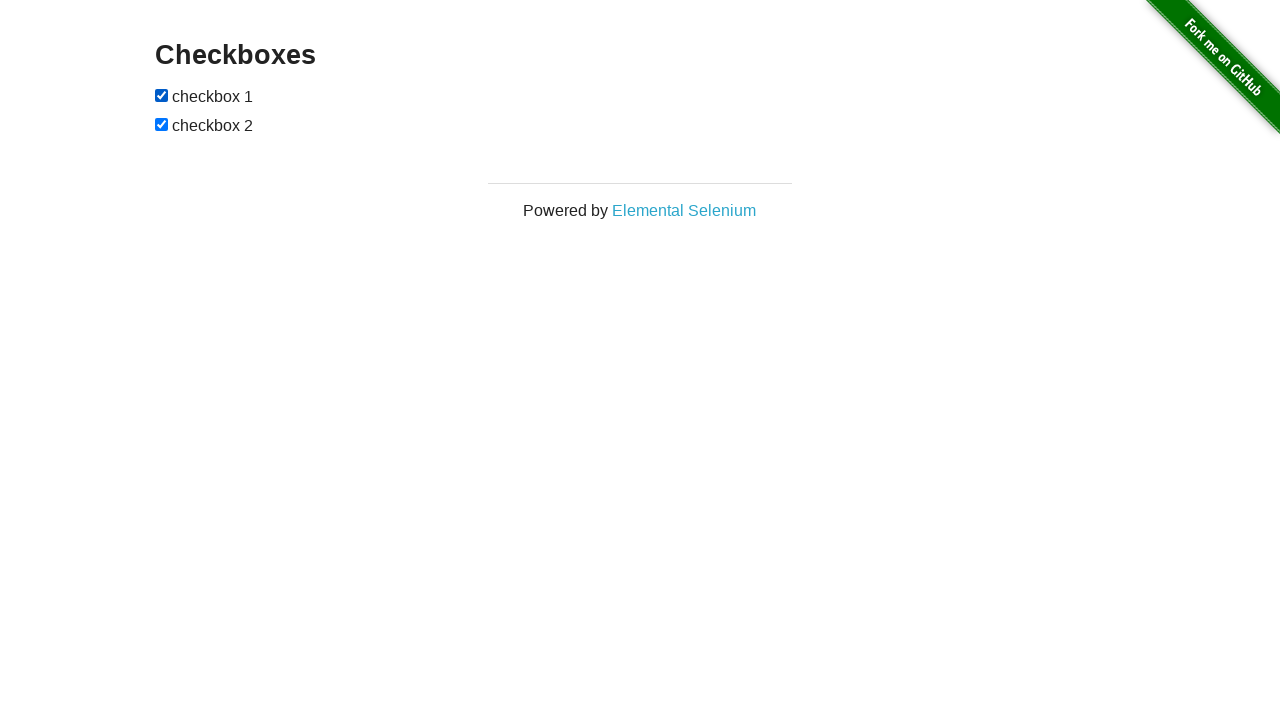

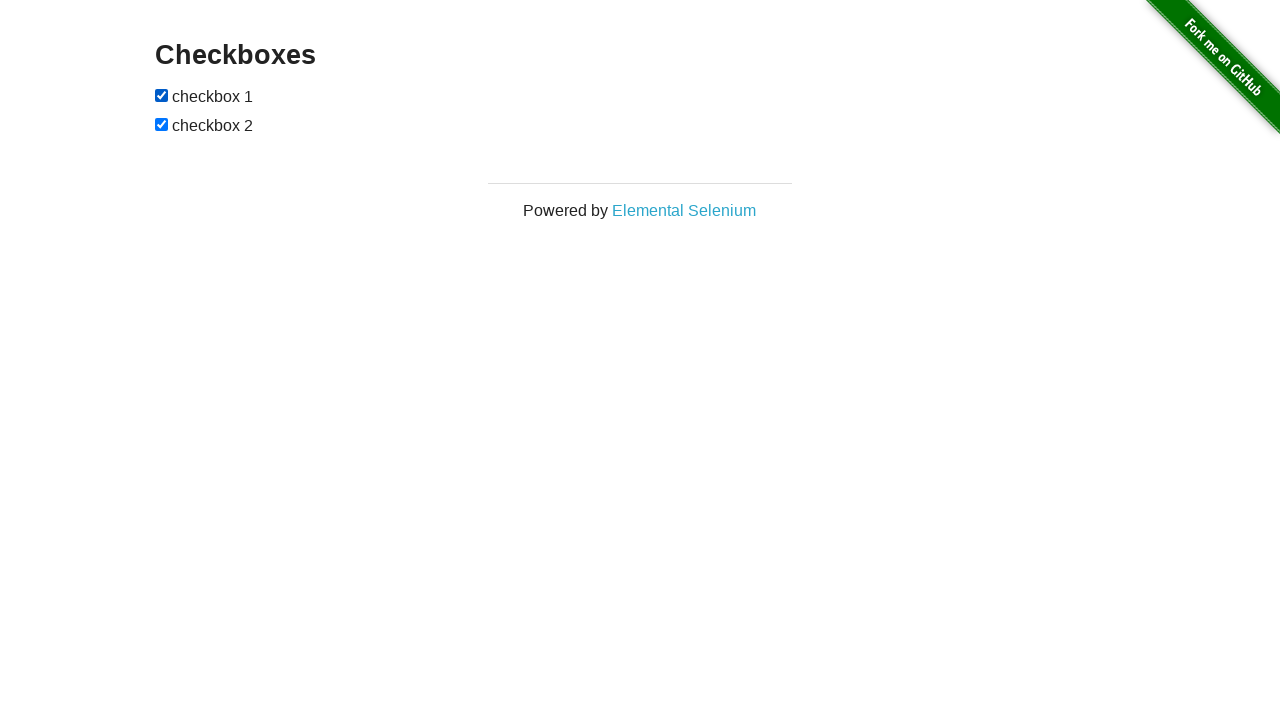